Tests a web form by filling a text input field with text and clicking the submit button, then verifying the response message appears.

Starting URL: https://www.selenium.dev/selenium/web/web-form.html

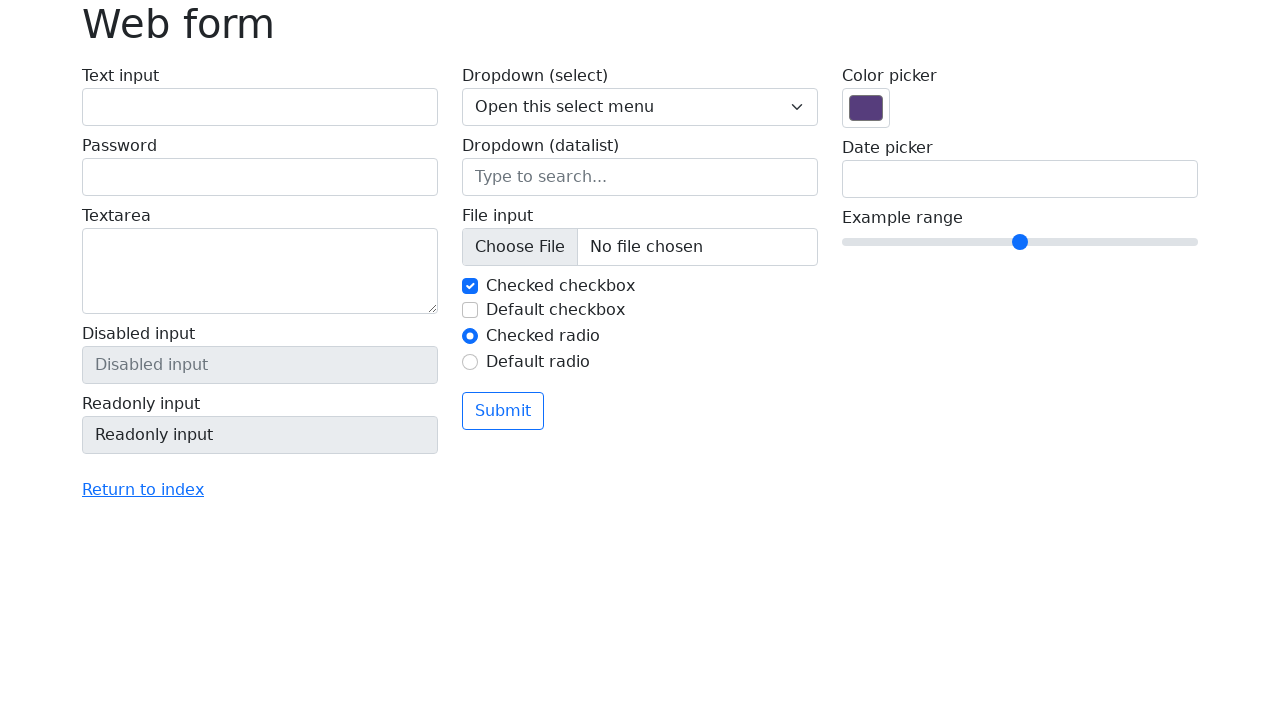

Filled text input field with 'Selenium' on input[name='my-text']
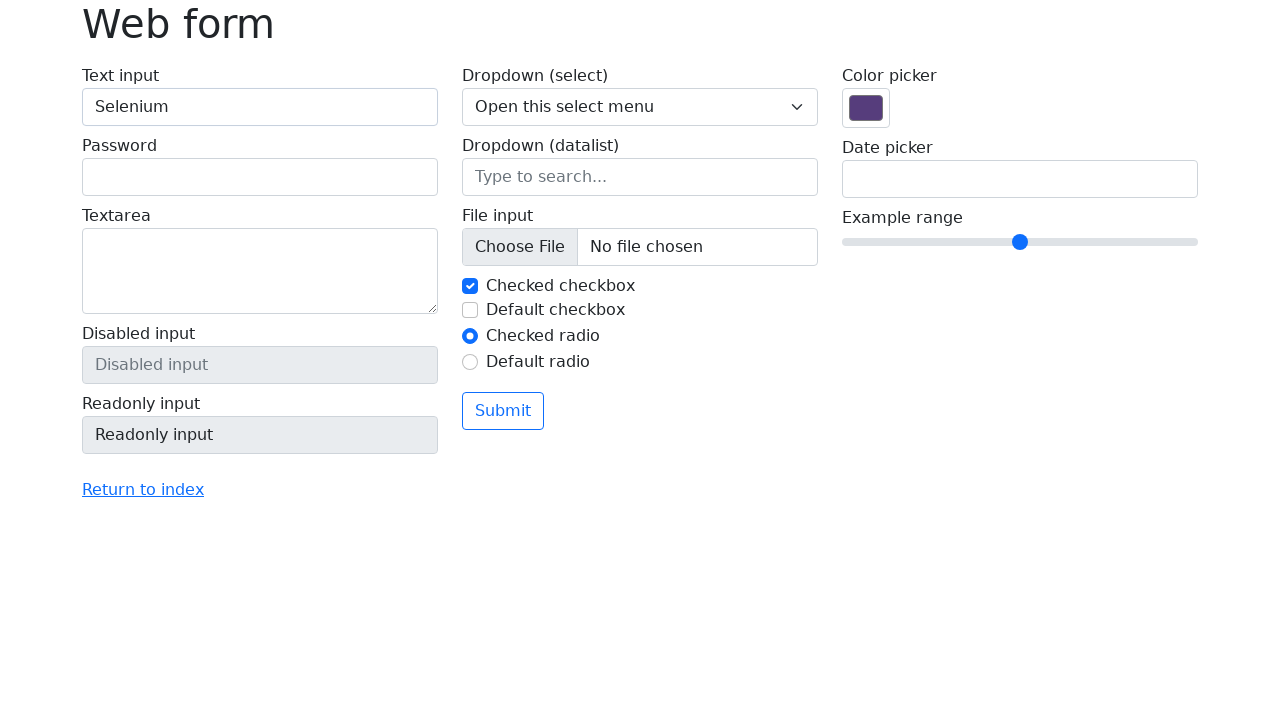

Clicked the submit button at (503, 411) on button
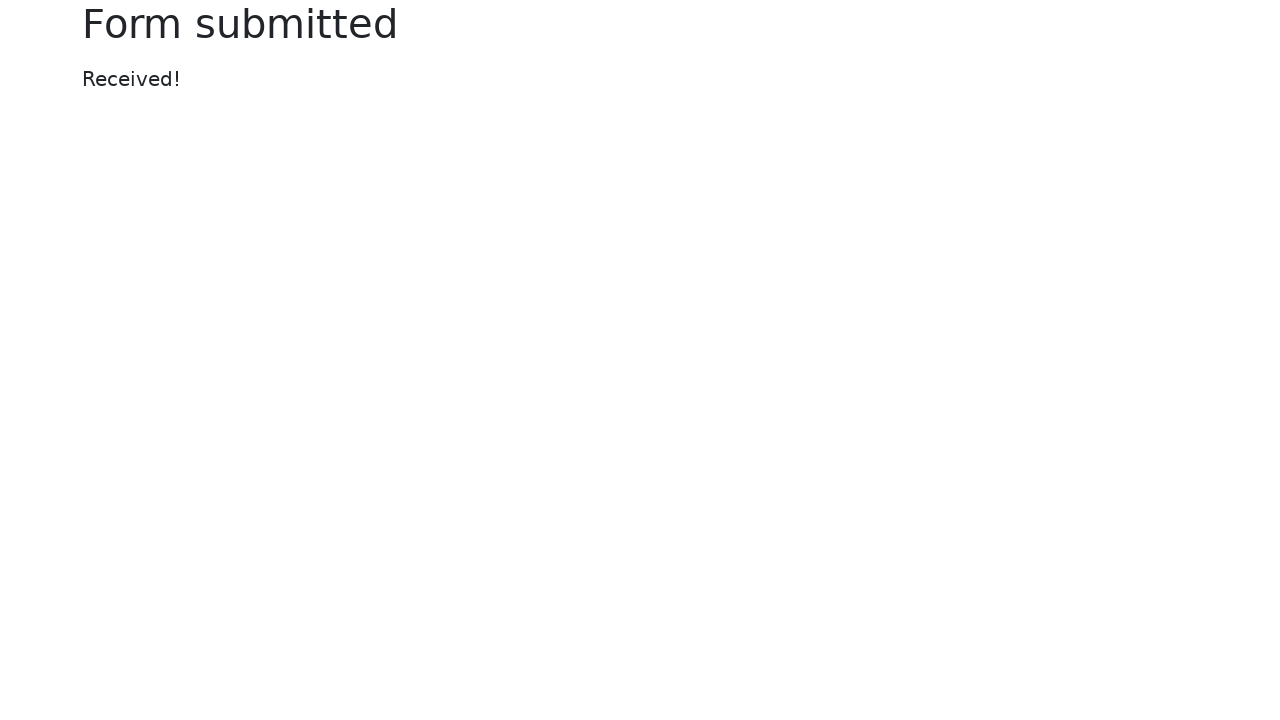

Response message appeared
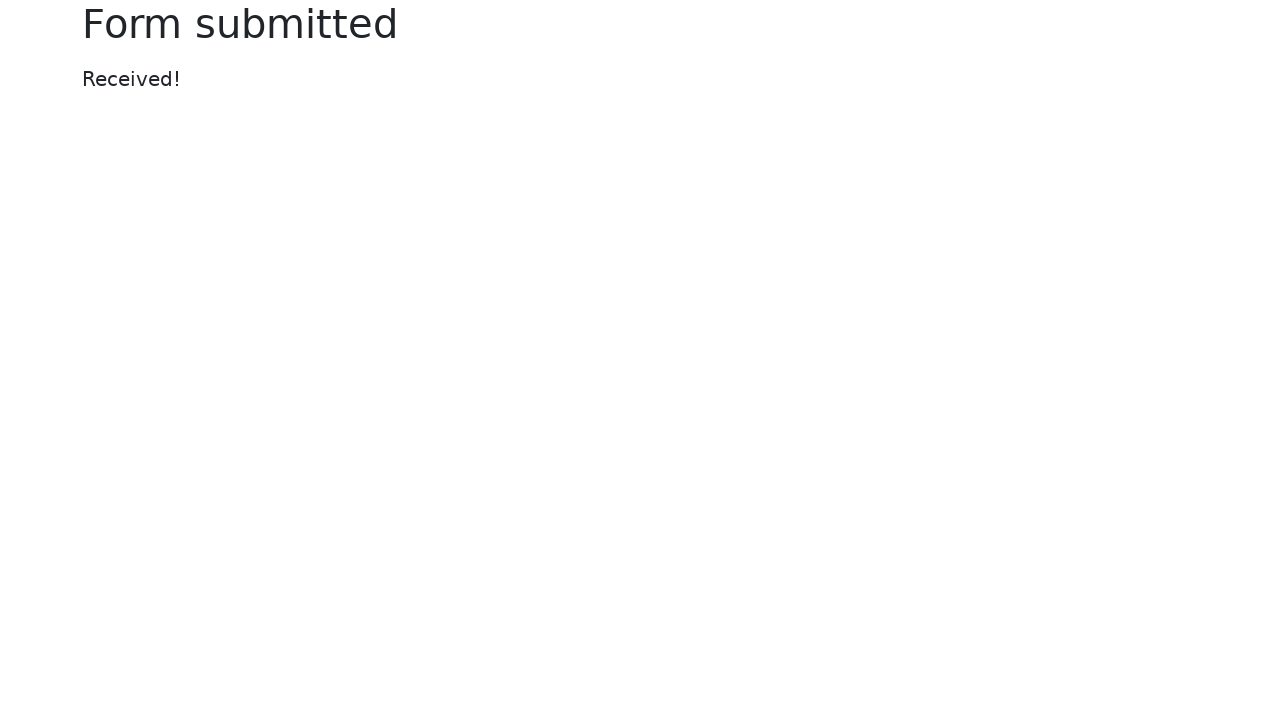

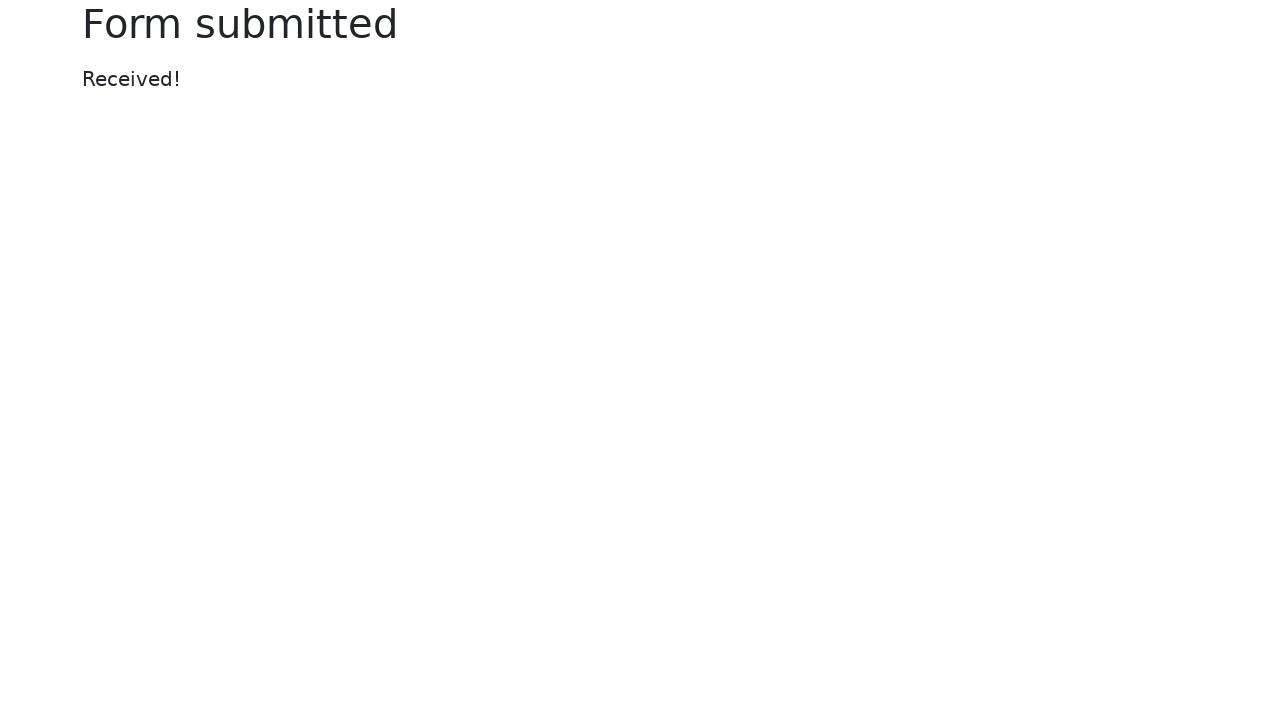